Navigates to Brazilian São Paulo state court journal website, selects a specific judicial notebook (caderno) from a dropdown, and clicks the consult button to view court publications.

Starting URL: https://dje.tjsp.jus.br/cdje/index.do

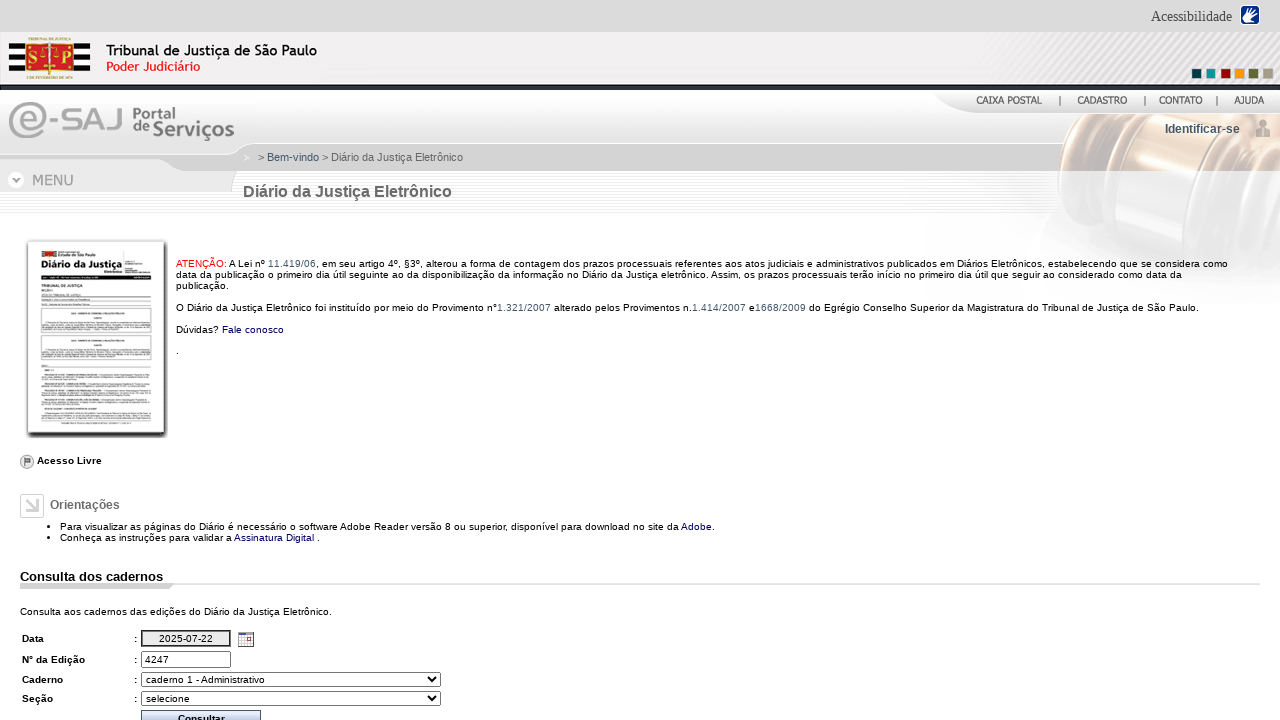

Selected judicial notebook (caderno 3 - Judicial - 1ª Instância - Capital) from dropdown on #cadernos
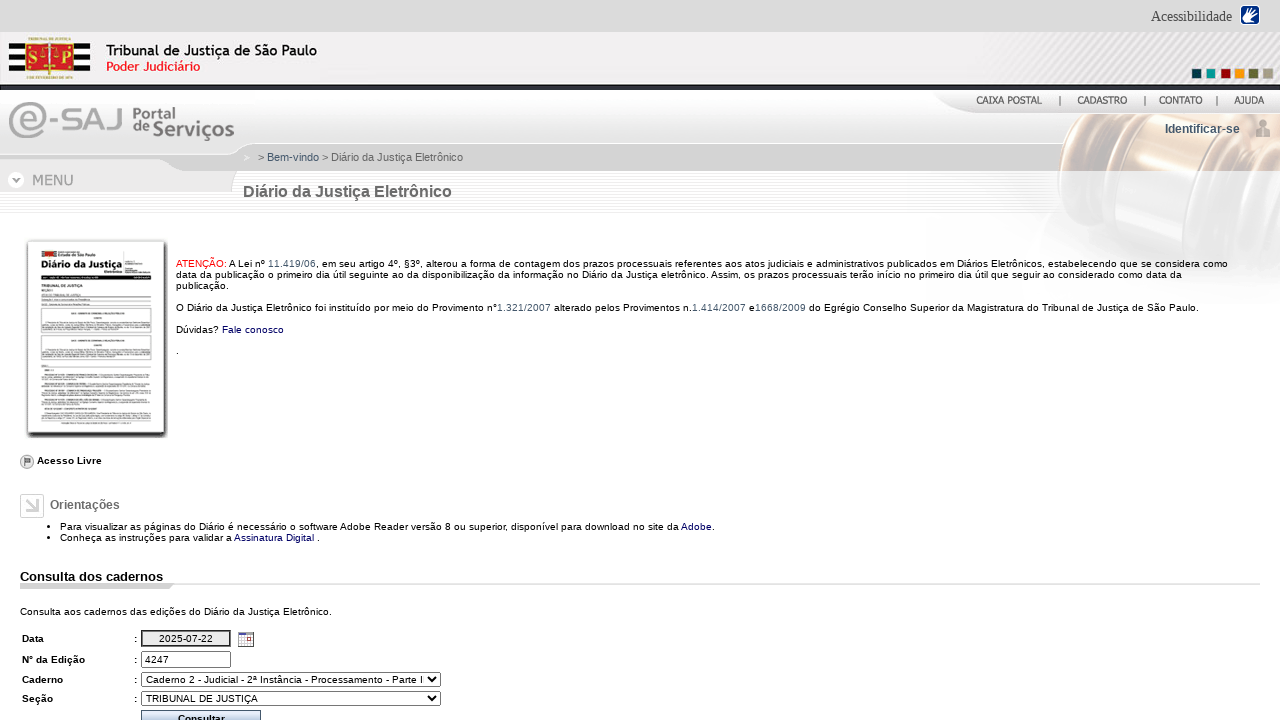

Waited 2 seconds for dropdown selection to be processed
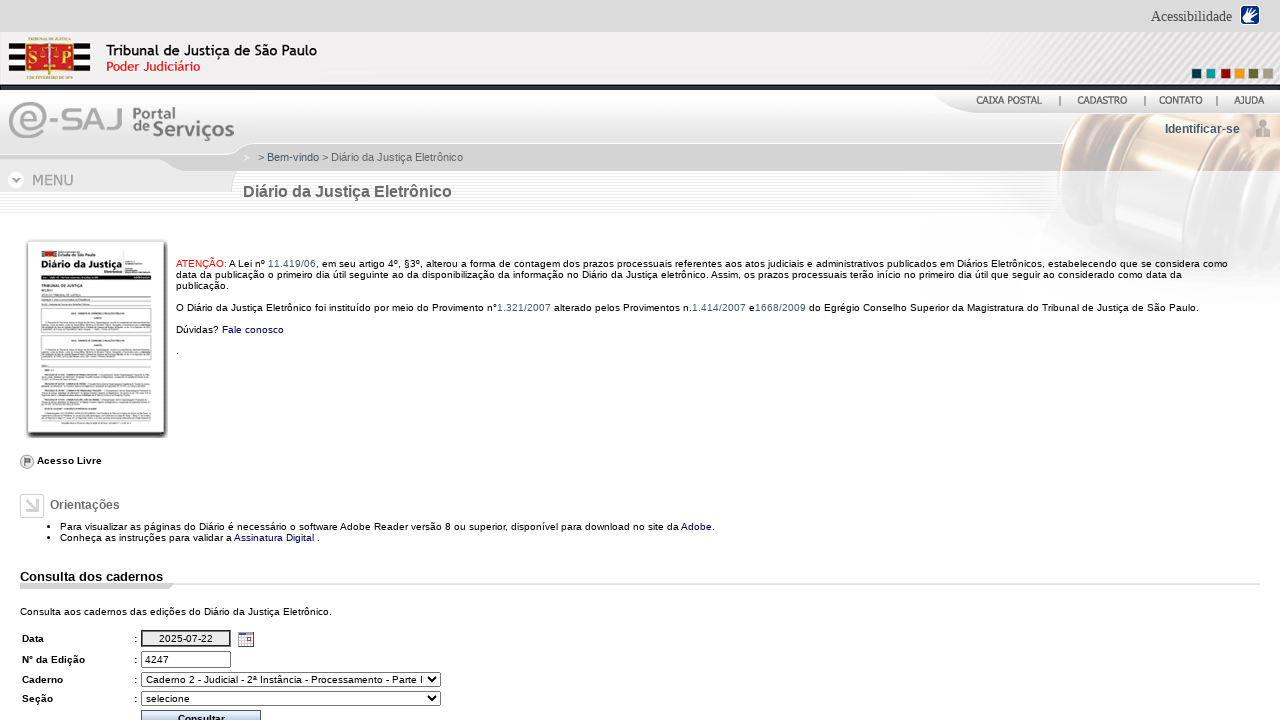

Clicked consult button to view court publications at (201, 711) on #consultar
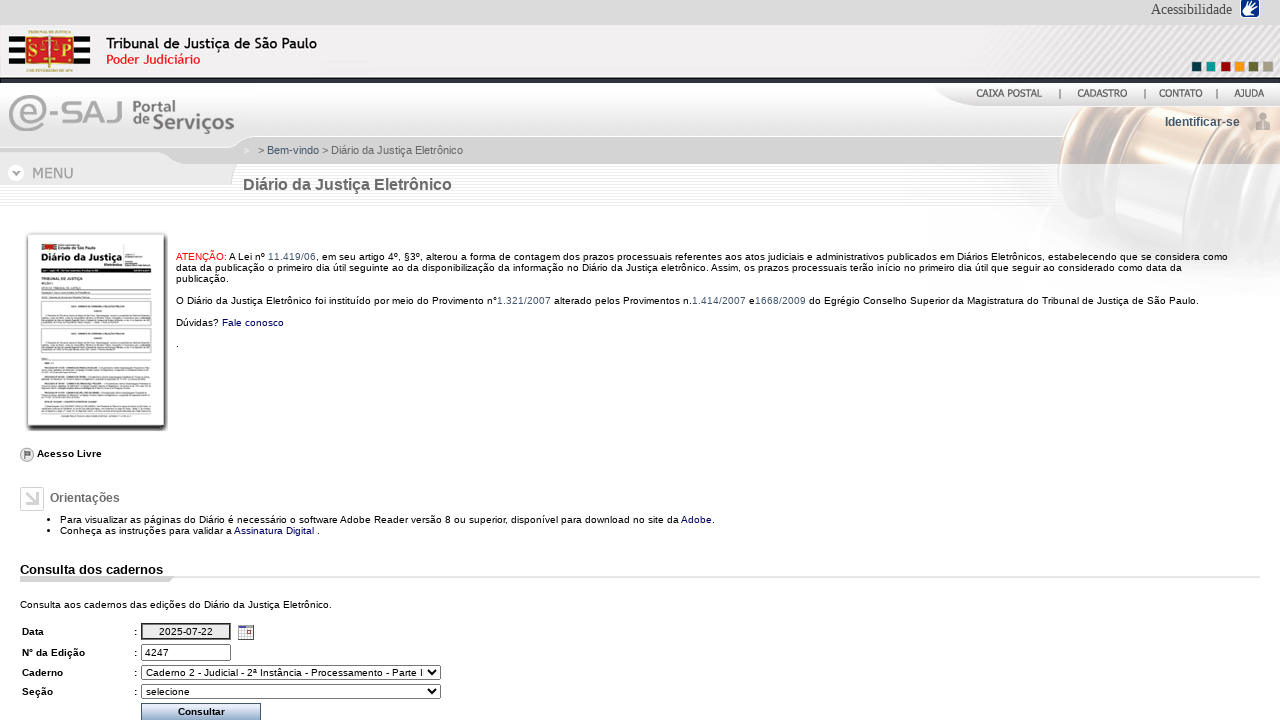

Waited 3 seconds for court publication results to load
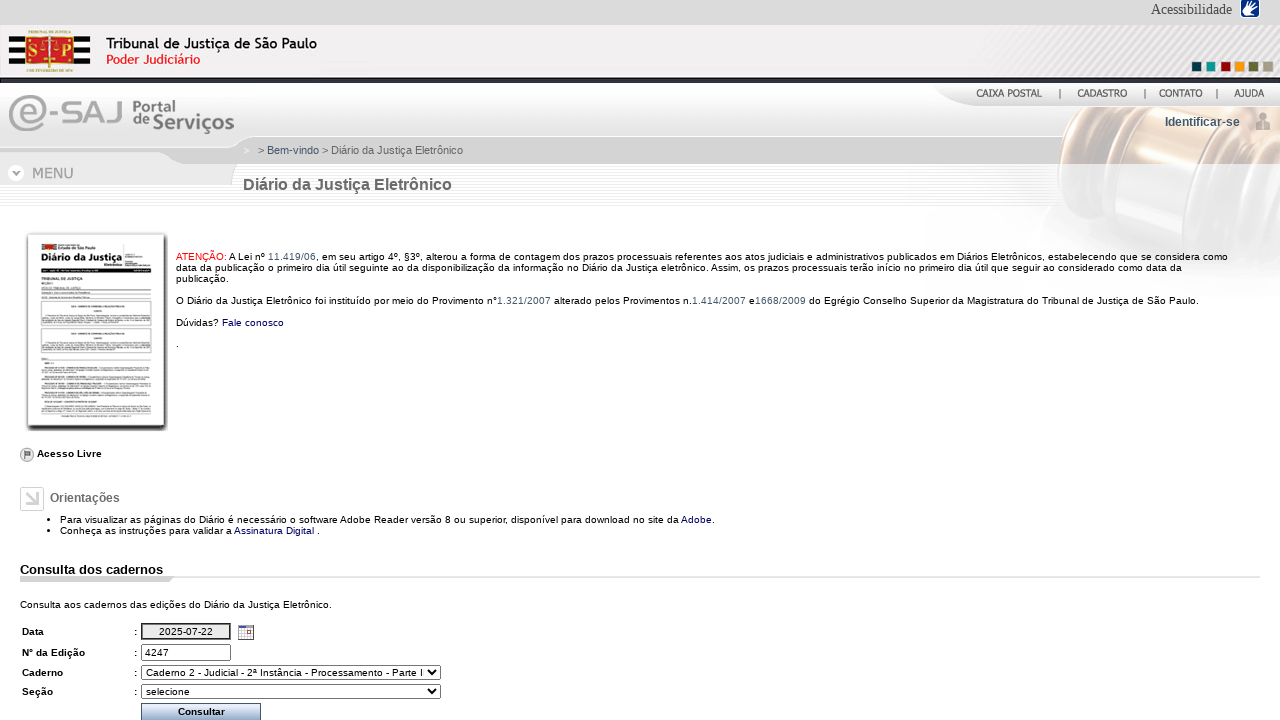

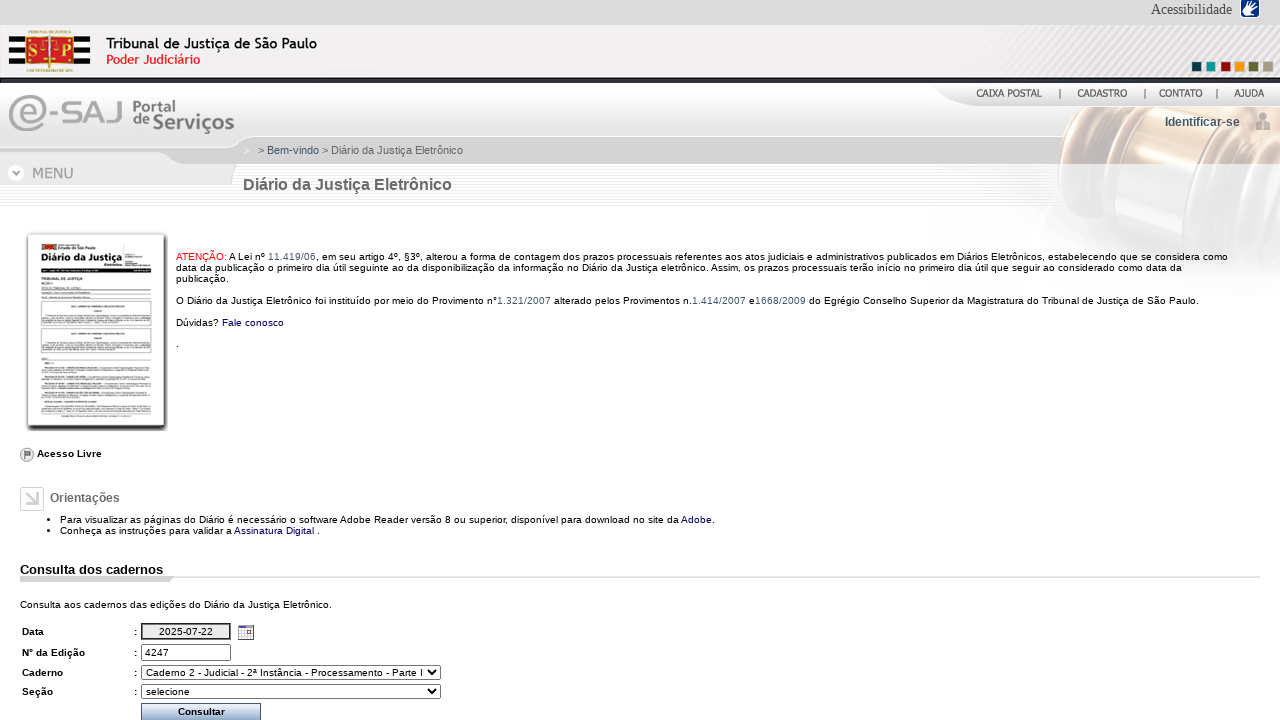